Tests browser window handling by opening a new window, switching to it, and verifying content in the new window

Starting URL: https://demoqa.com/browser-windows

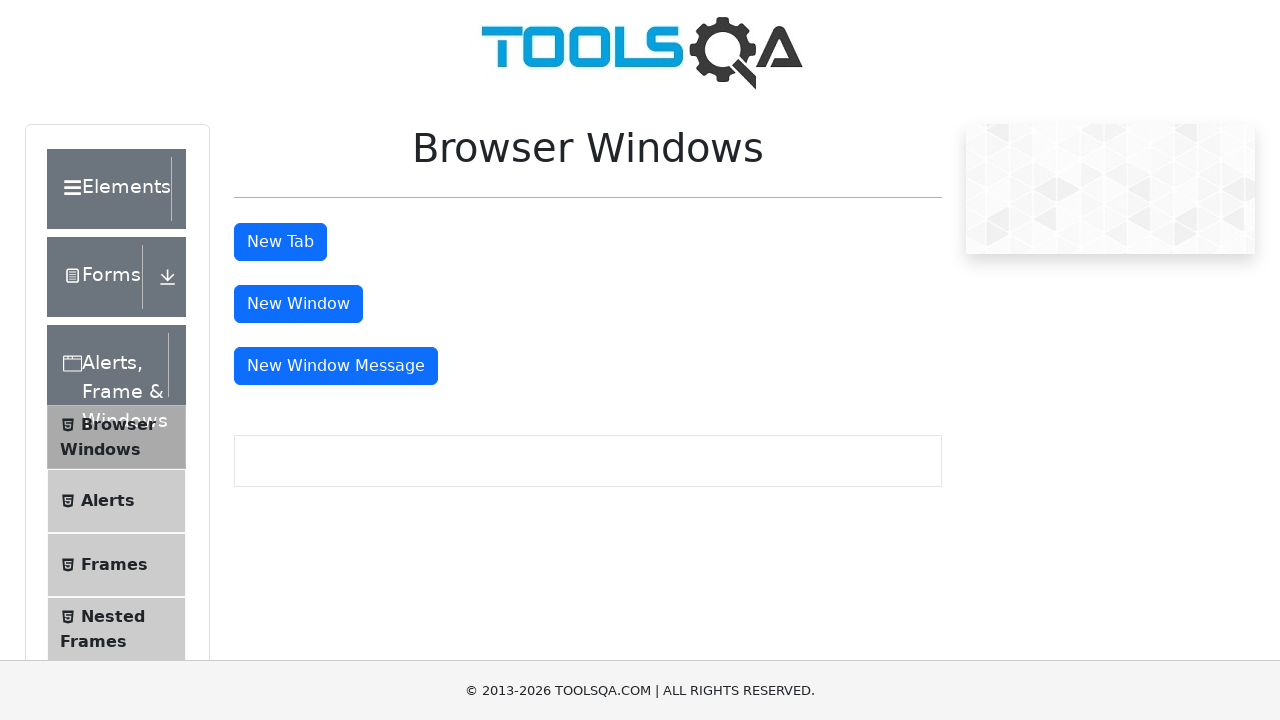

Clicked button to open new window at (298, 304) on #windowButton
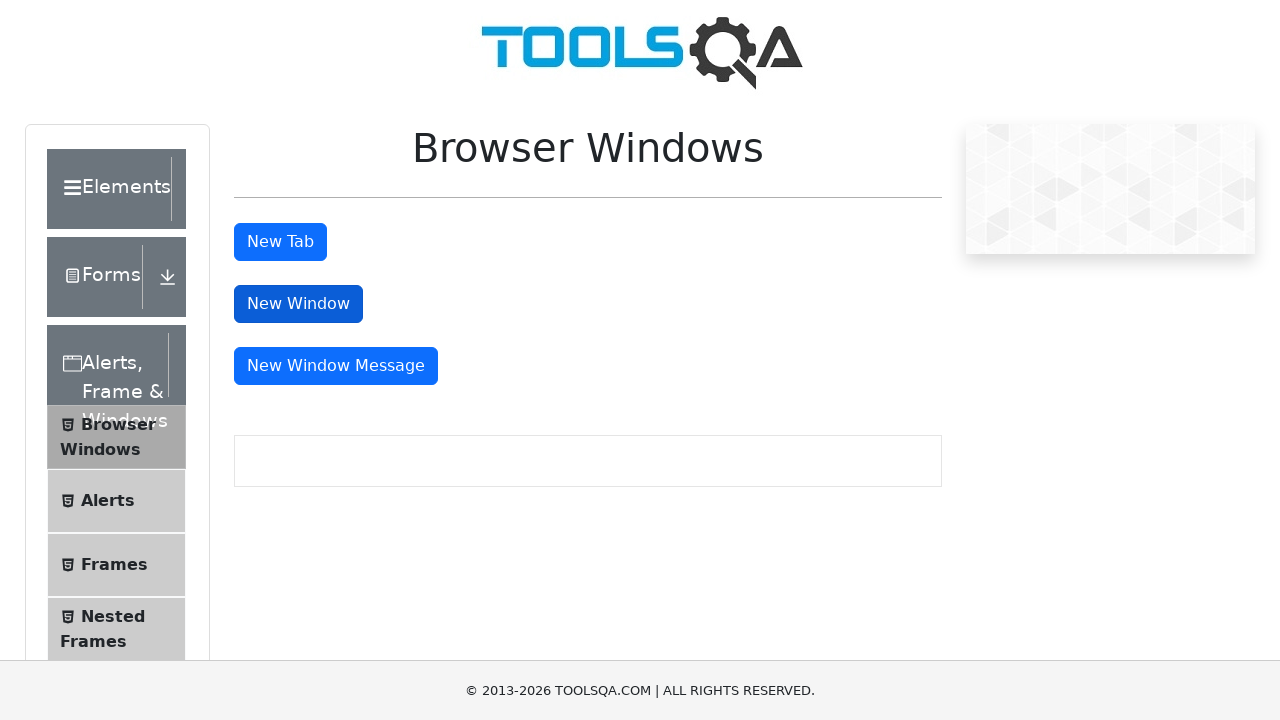

New window opened and captured
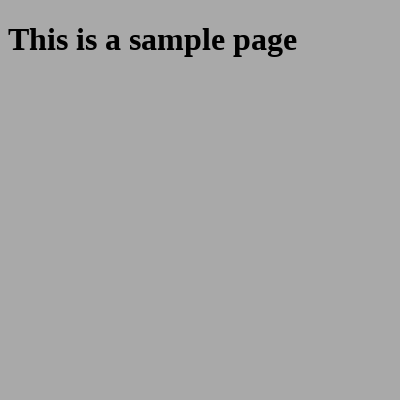

New window page loaded completely
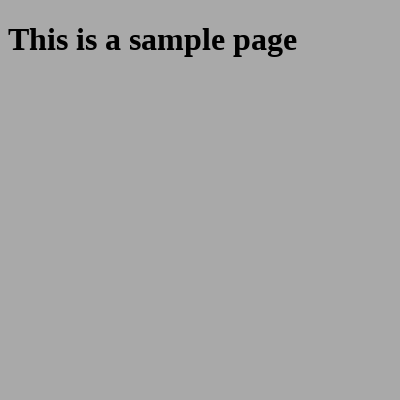

Retrieved heading text from new window: 'This is a sample page'
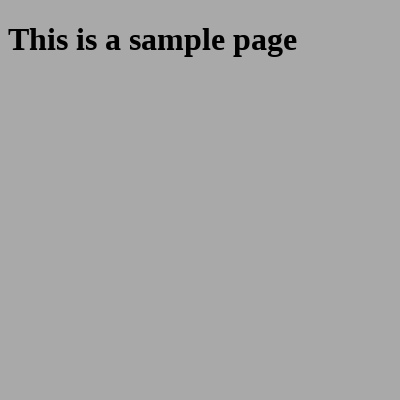

Printed heading text: This is a sample page
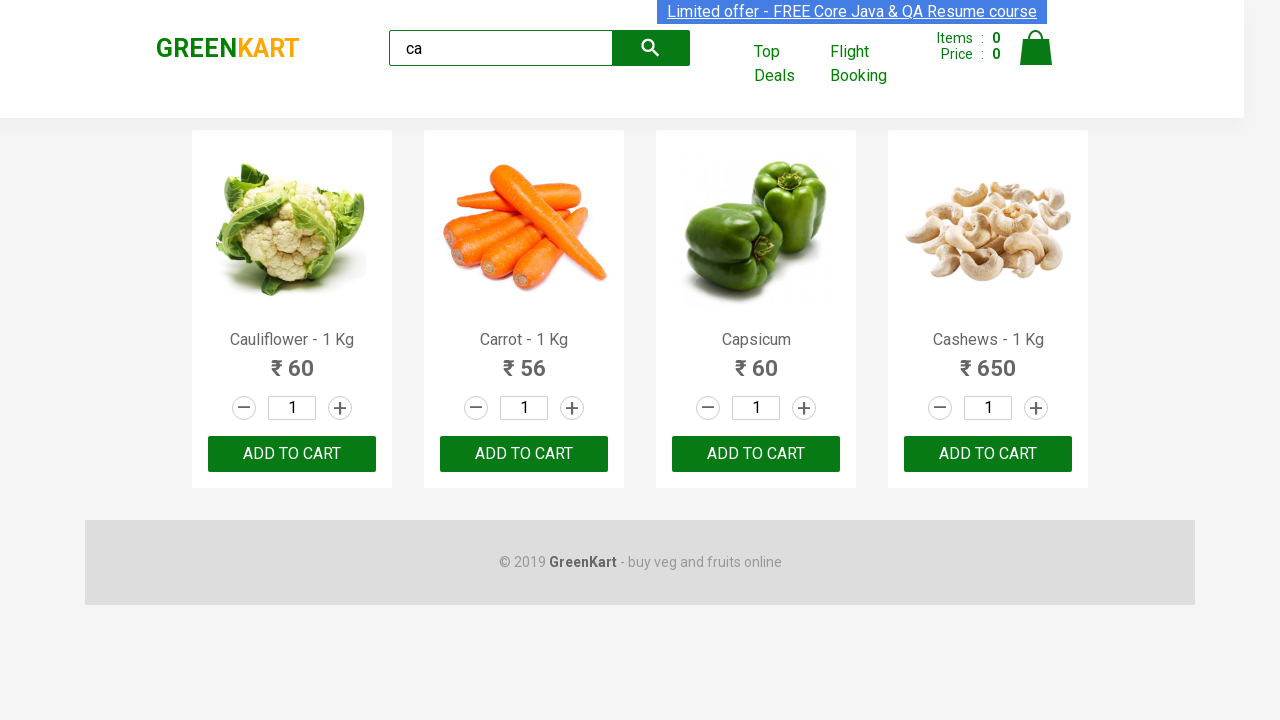

Closed the new window
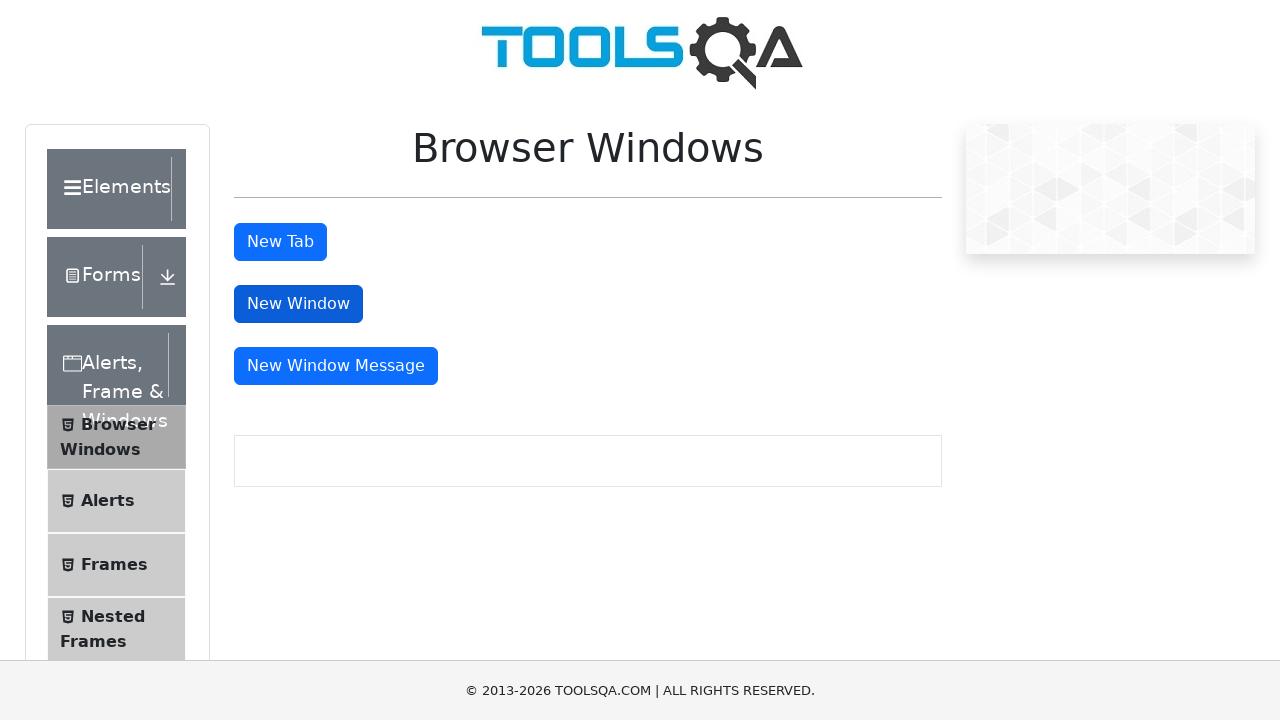

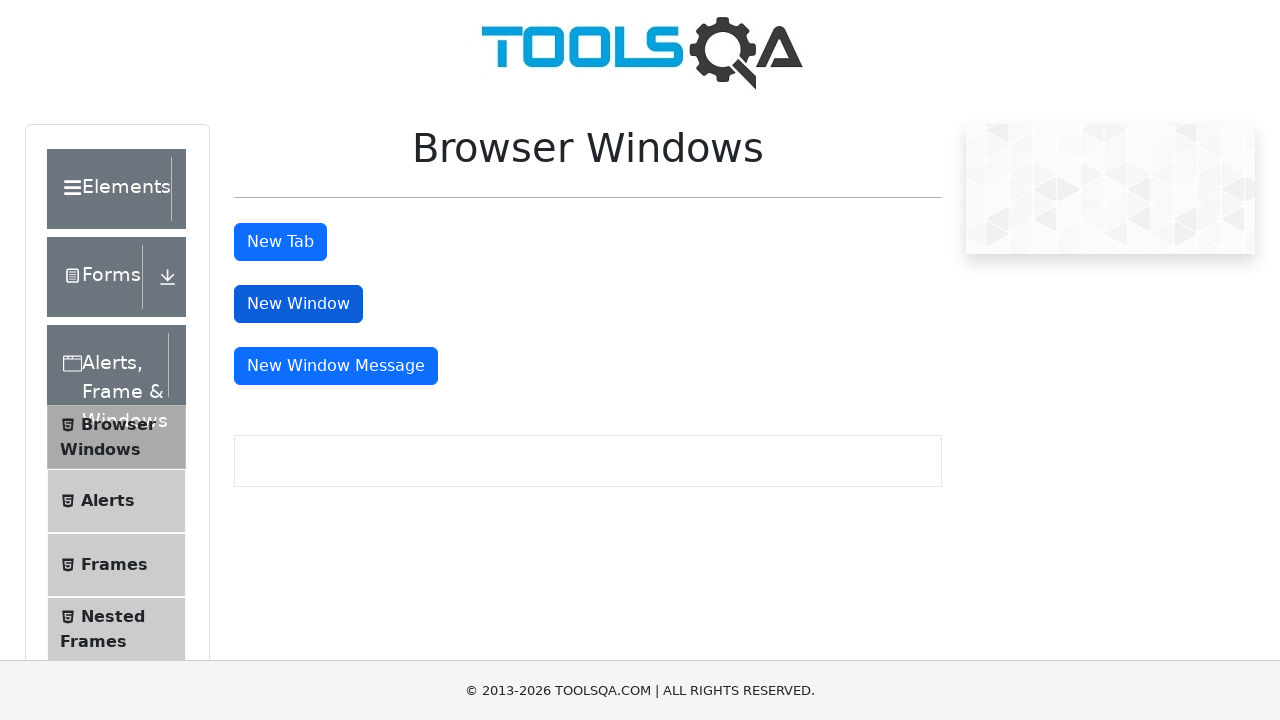